Waits for a dynamically appearing button and then clicks it

Starting URL: https://demoqa.com/dynamic-properties

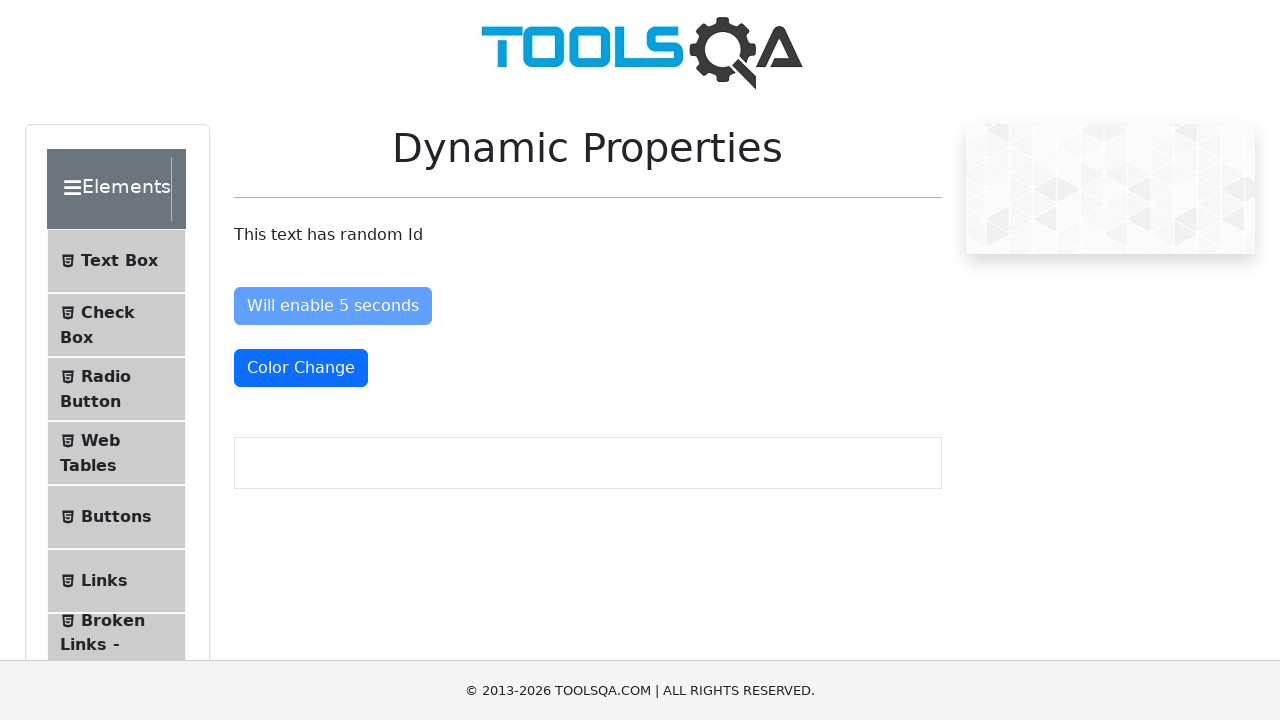

Waited for dynamically appearing button with ID 'visibleAfter' to become visible
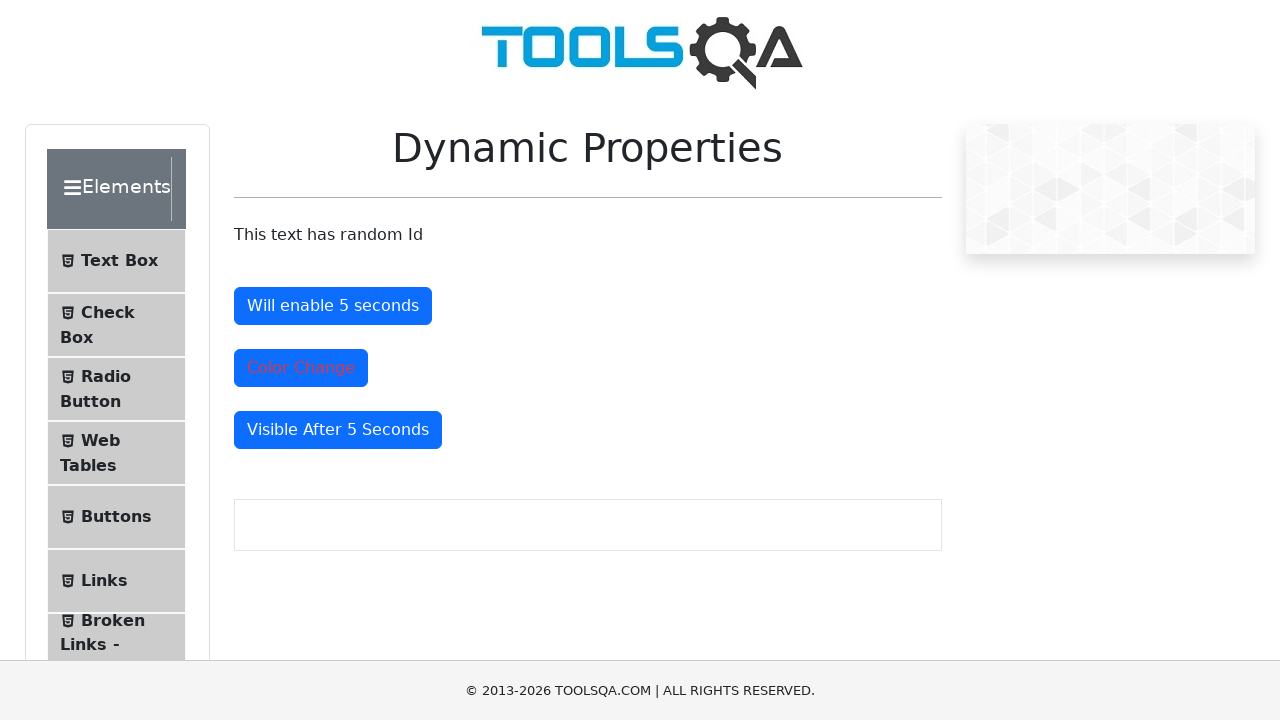

Clicked the dynamically appearing button at (338, 430) on #visibleAfter
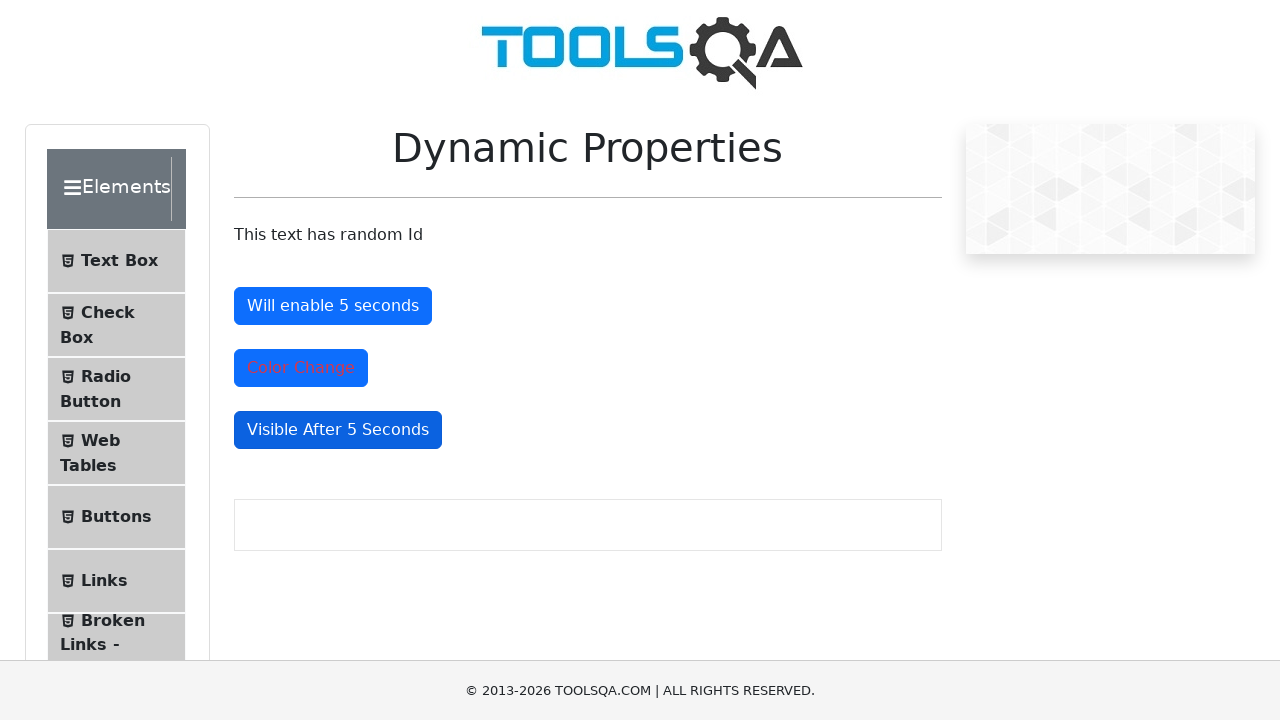

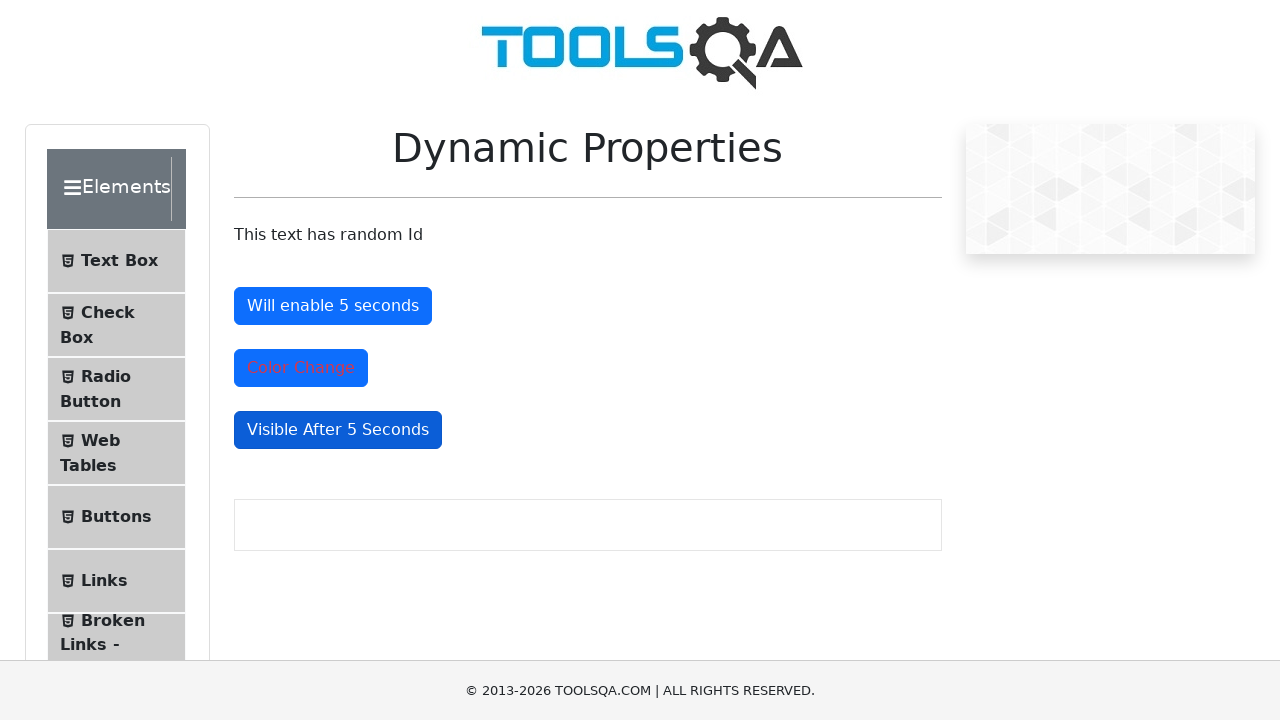